Tests form validation on VWO free trial page by entering an invalid email and verifying the error message

Starting URL: https://vwo.com/free-trial

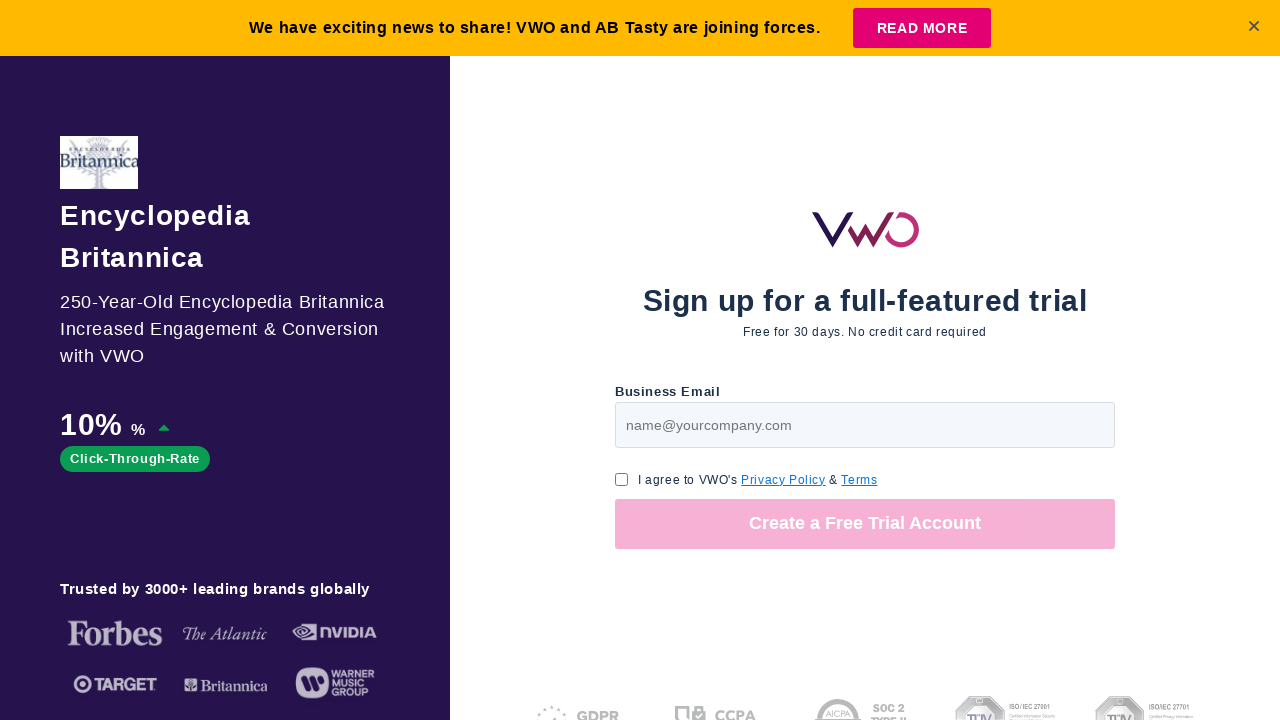

Filled email field with invalid email '12345678' on #page-v1-step1-email
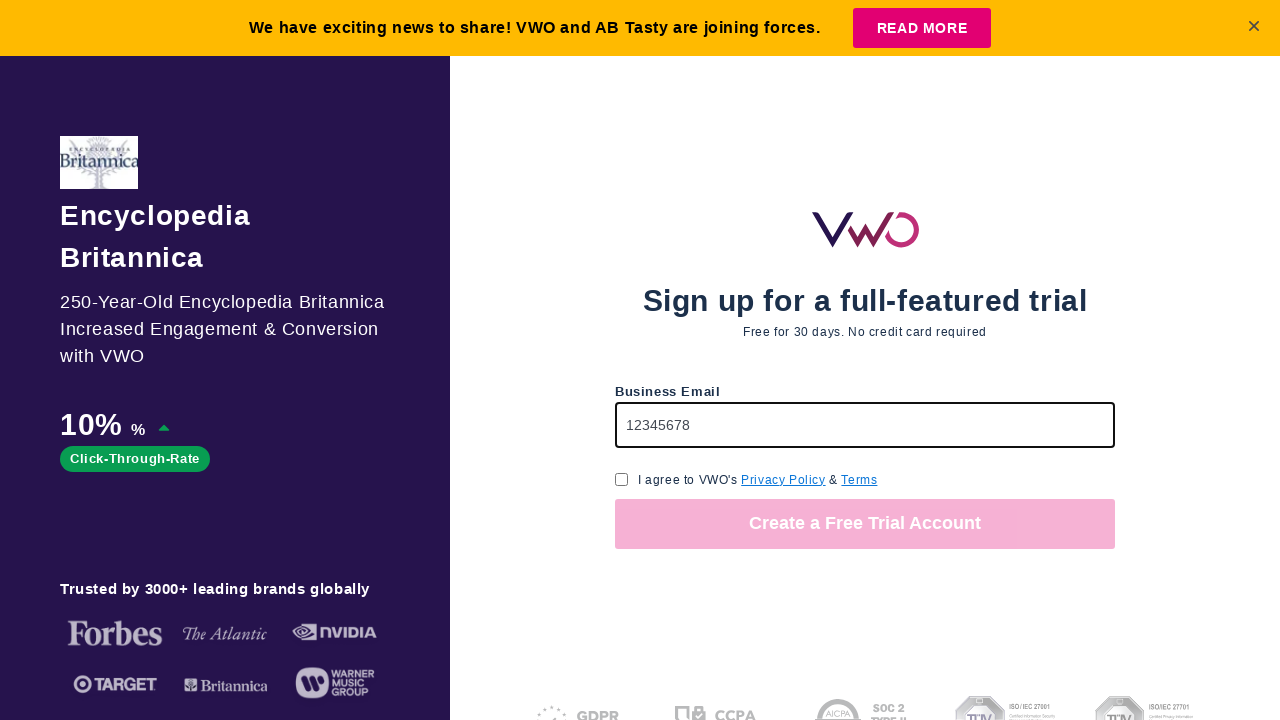

Clicked GDPR consent checkbox at (622, 479) on input[name='gdpr_consent_checkbox']
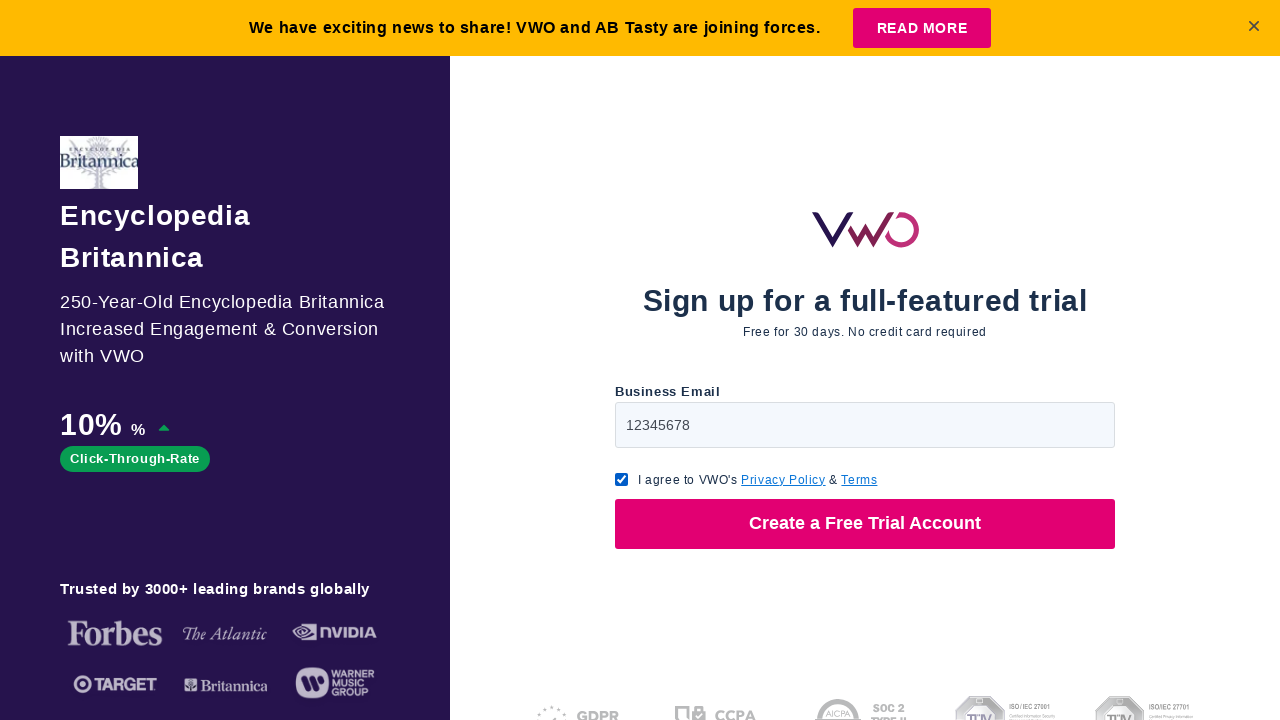

Clicked Create button to submit form at (865, 524) on button:first-of-type
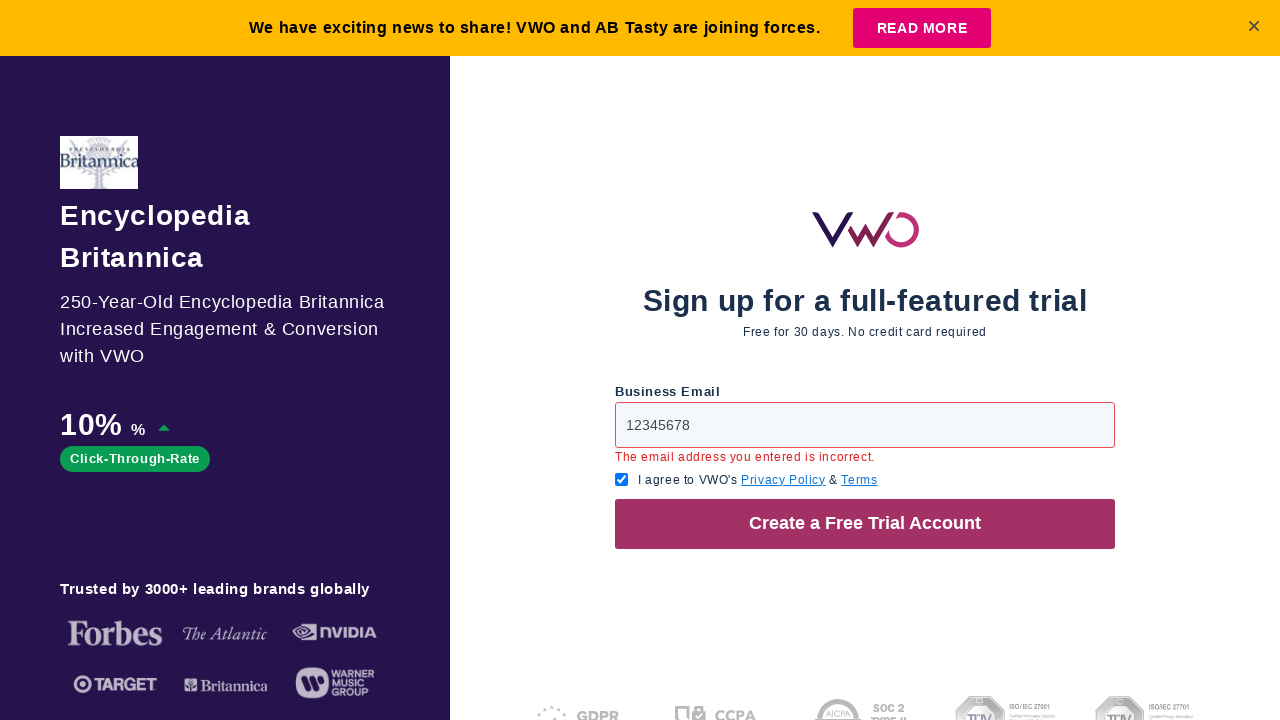

Error message element appeared on page
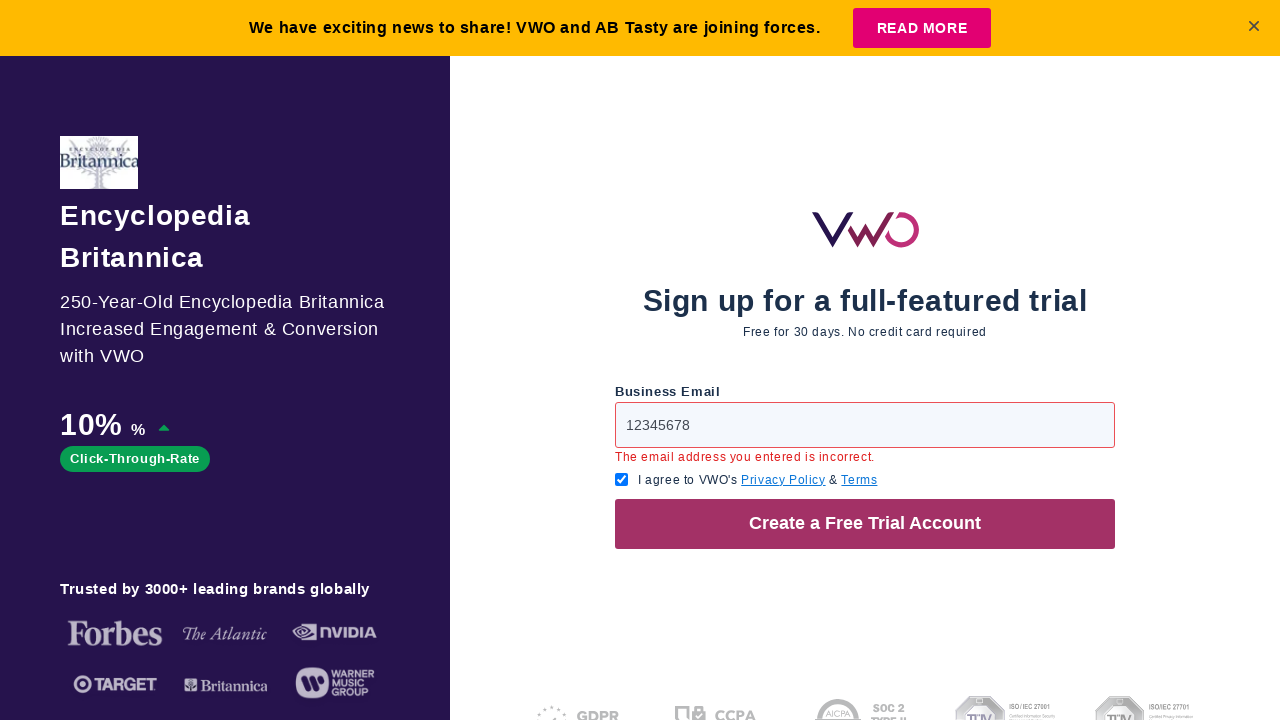

Retrieved error message text: 'The email address you entered is incorrect.'
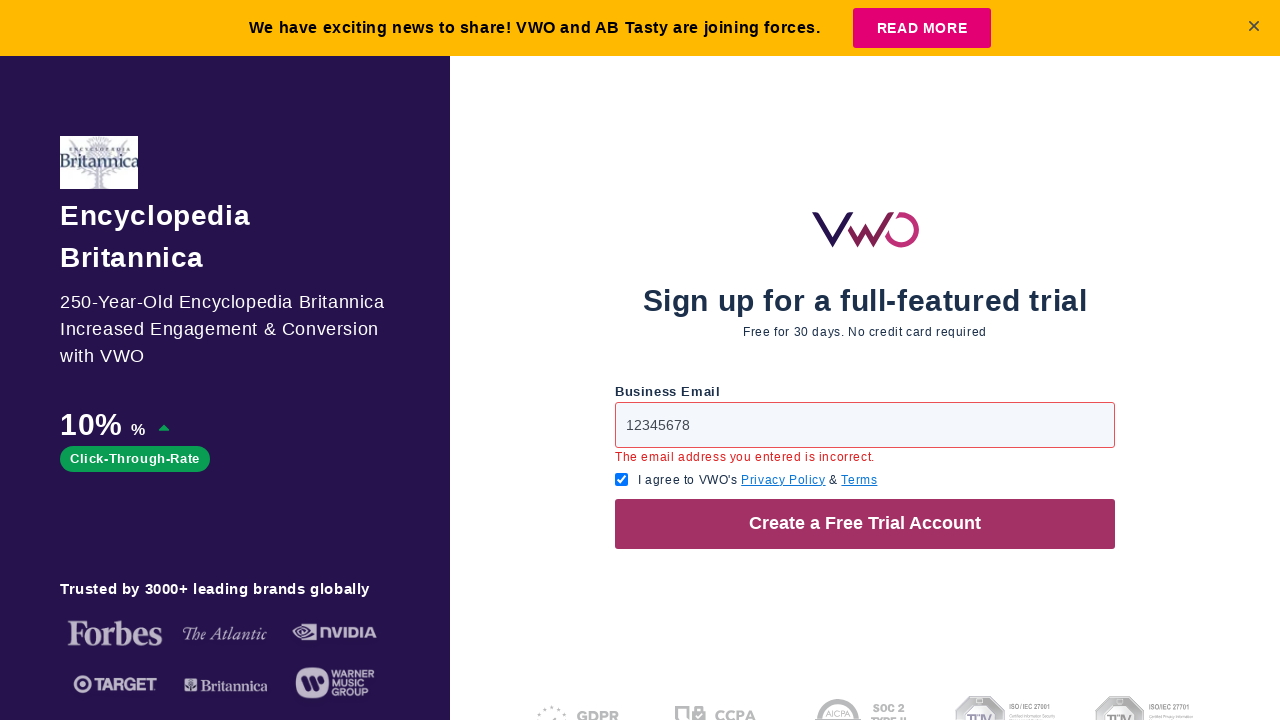

Verified error message matches expected validation text
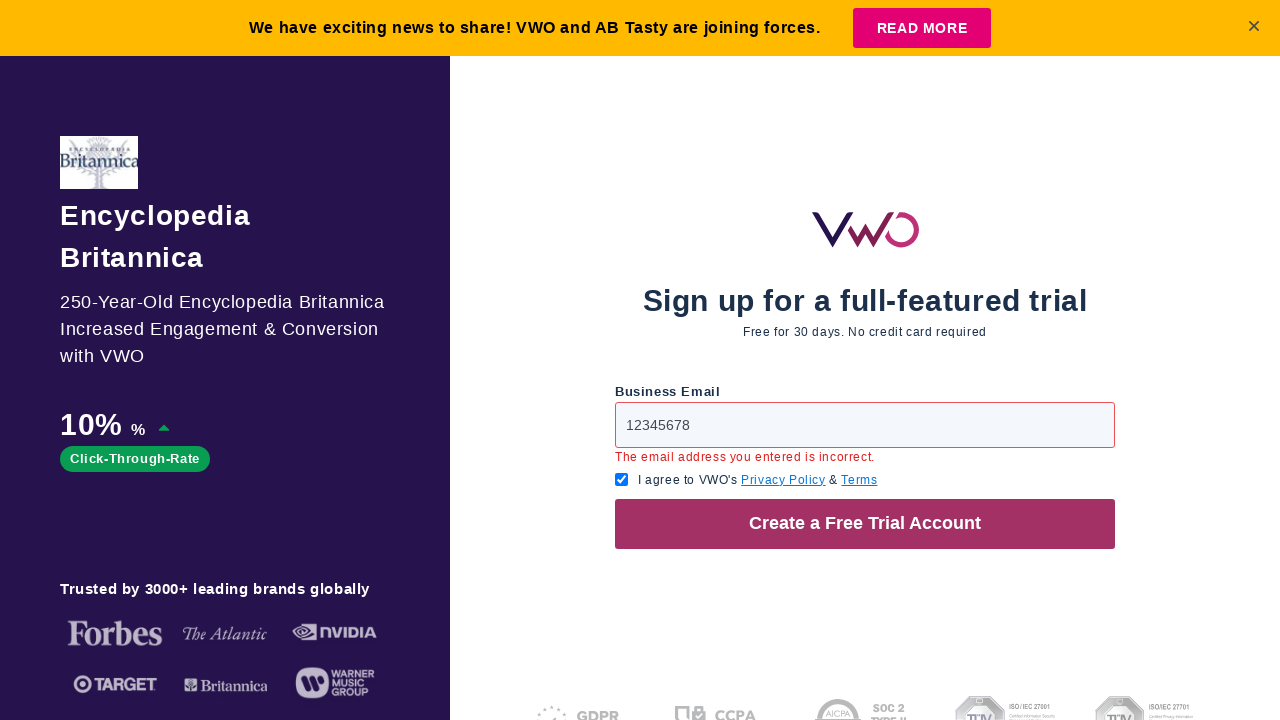

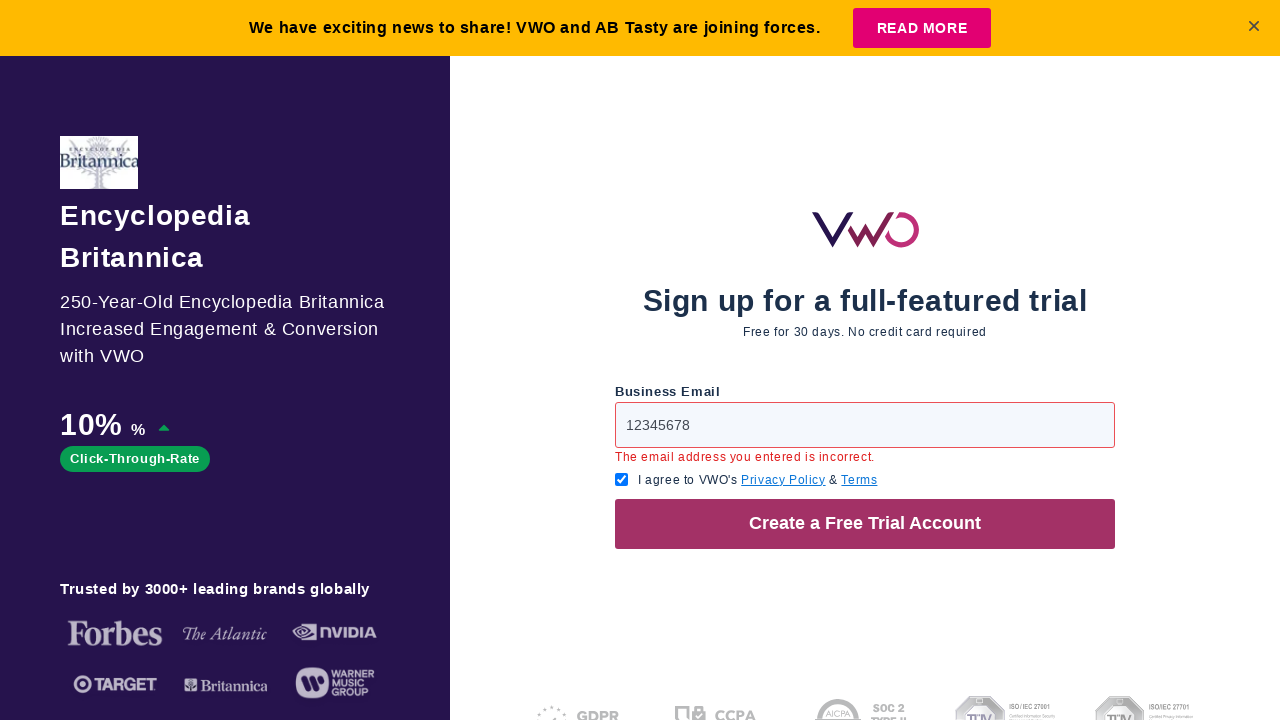